Tests adding and removing elements by clicking the Add Element button, verifying the element appears, then clicking Delete to remove it

Starting URL: https://the-internet.herokuapp.com/add_remove_elements/

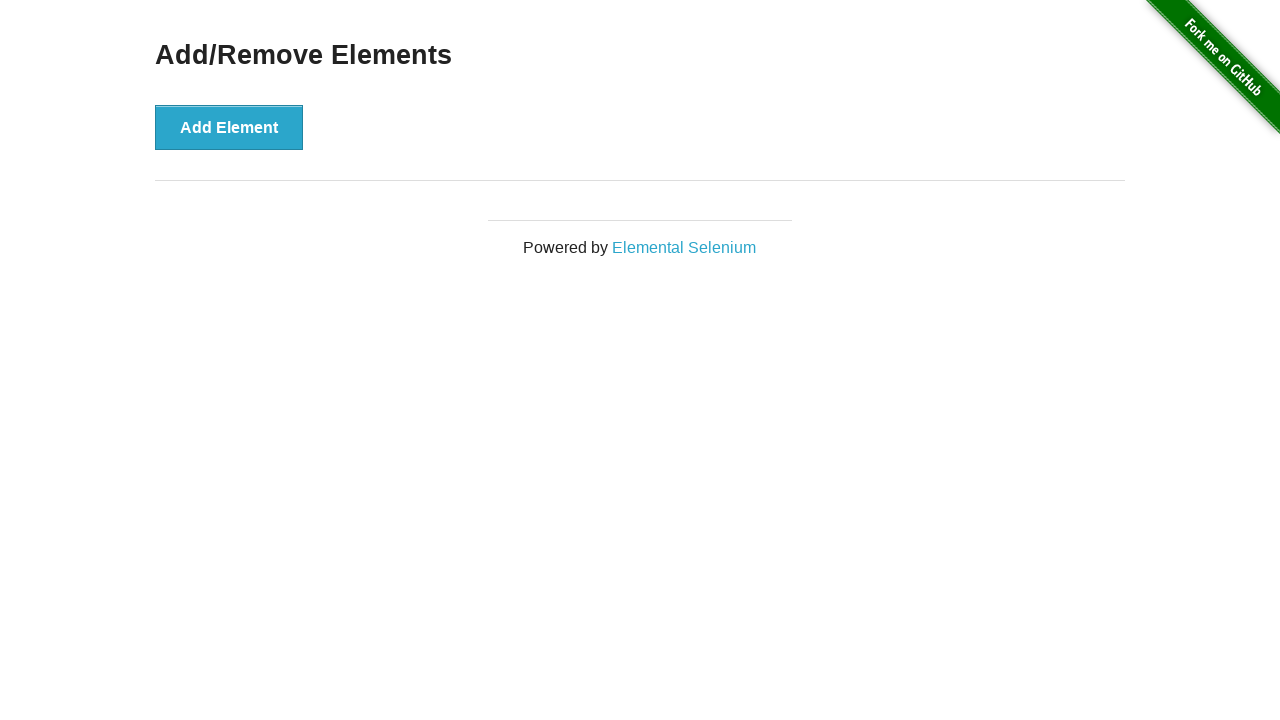

Clicked the 'Add Element' button at (229, 127) on button:has-text('Add Element')
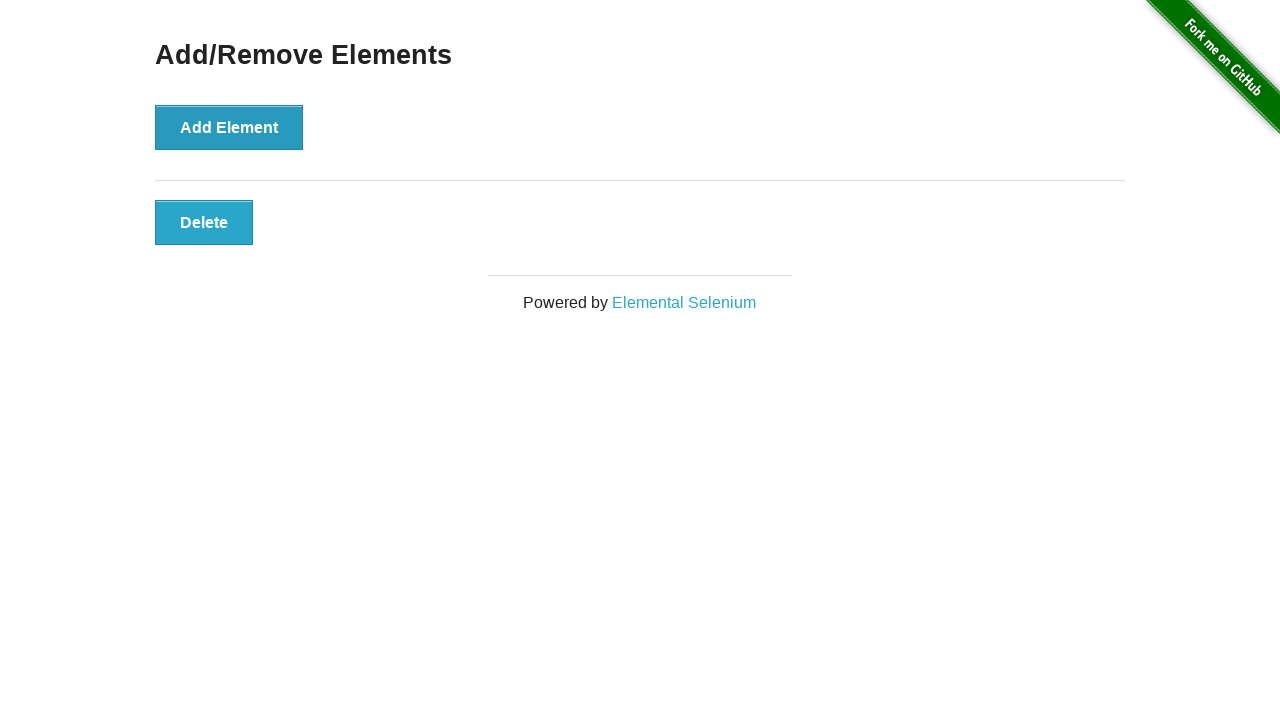

Located the Delete button element
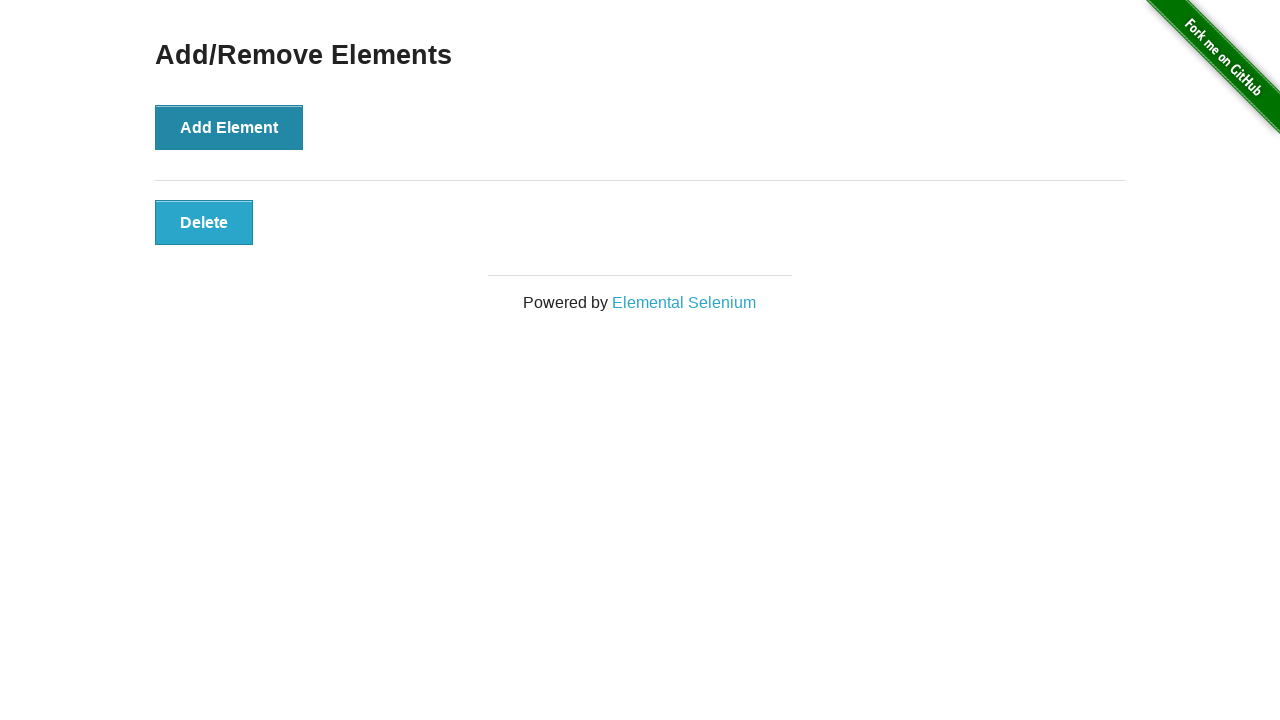

Delete button became visible on the page
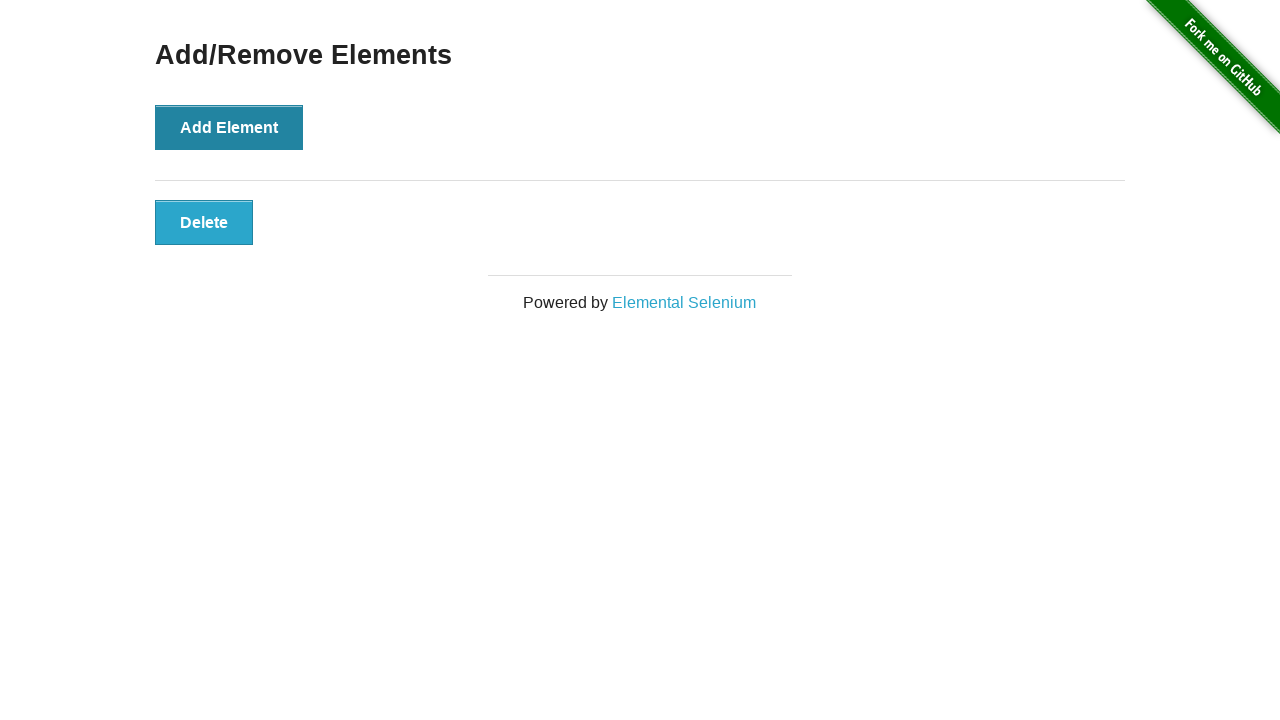

Clicked the Delete button to remove the element at (204, 222) on button.added-manually, button:has-text('Delete')
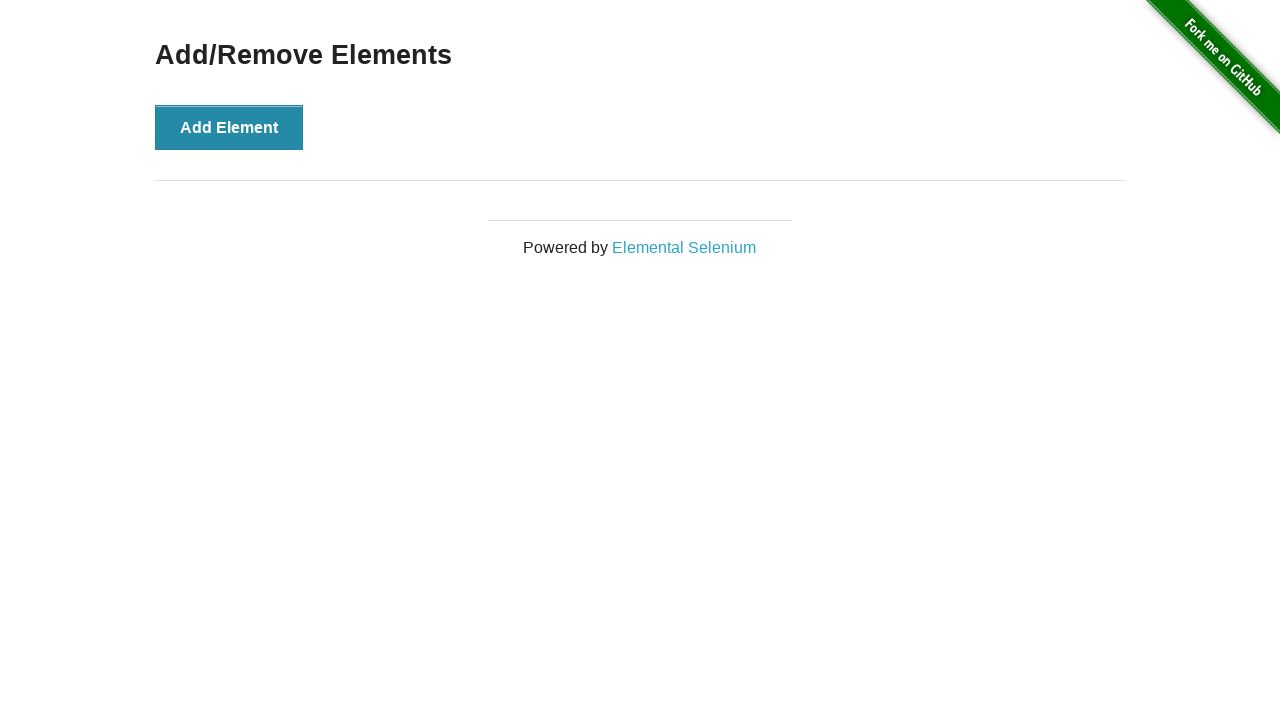

Verified that the Delete button was removed from the page
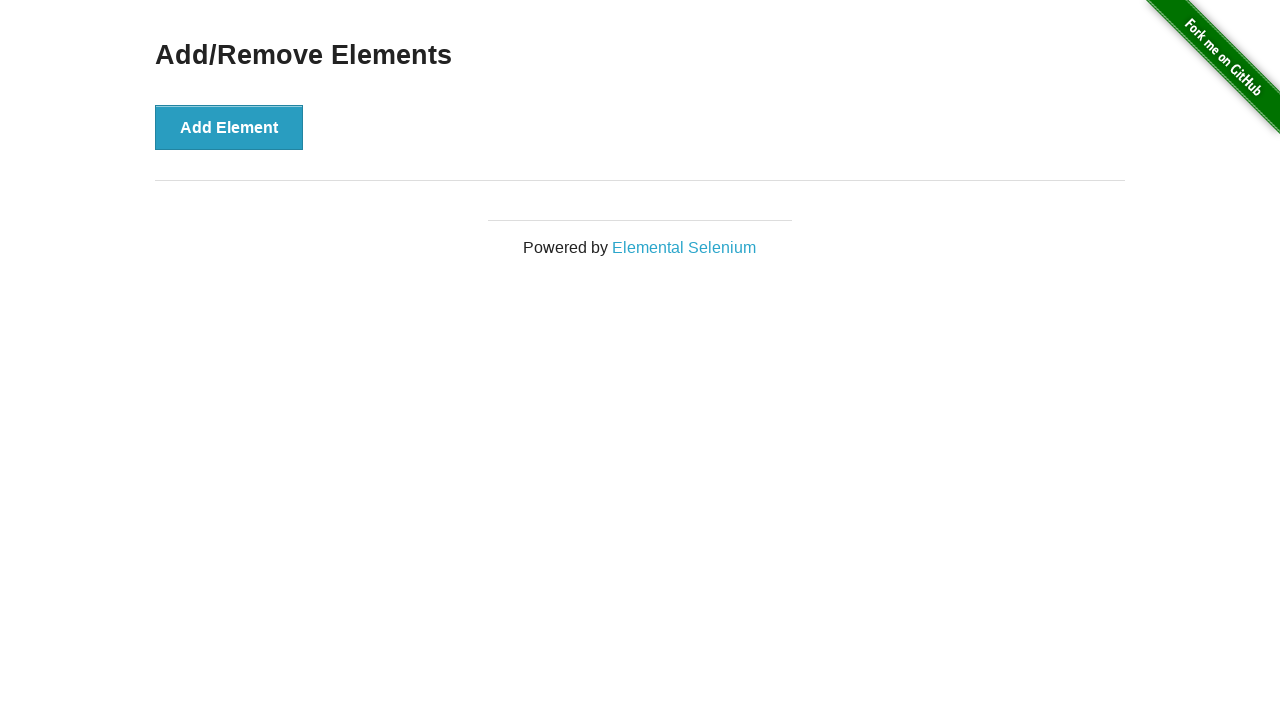

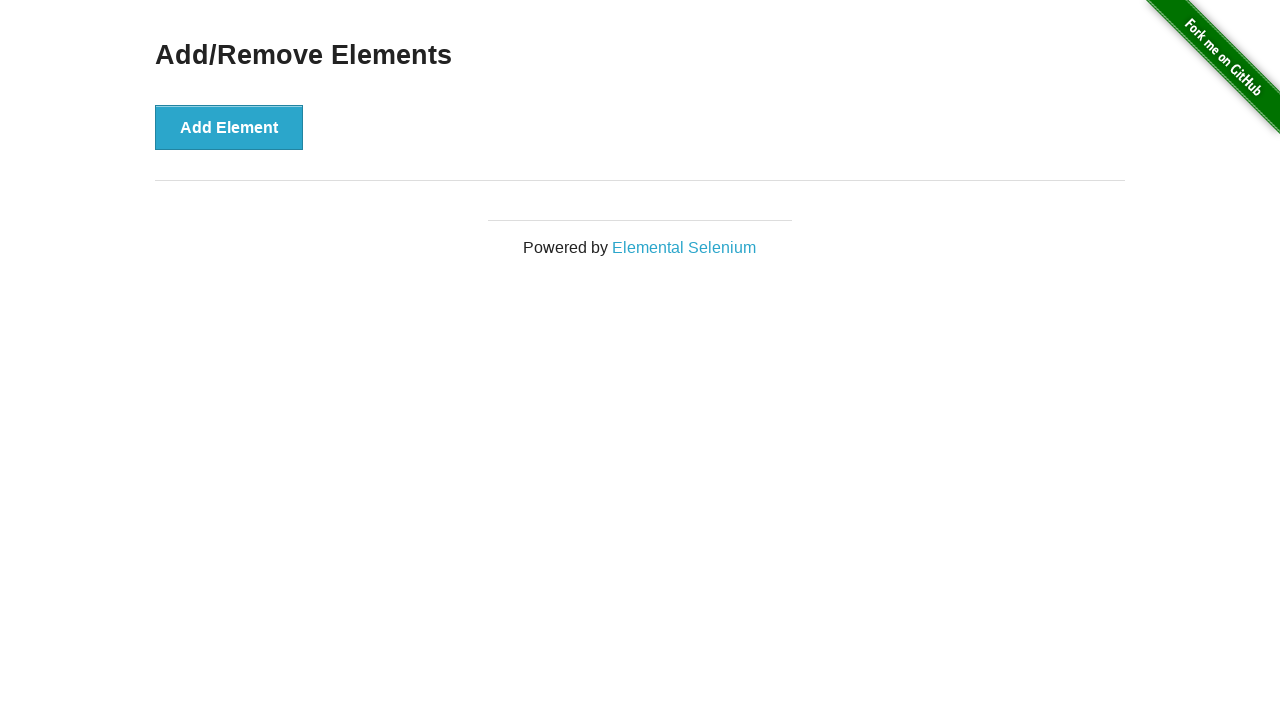